Tests JavaScript alert handling by triggering an alert popup and accepting it

Starting URL: https://www.automationtesting.co.uk/popups.html

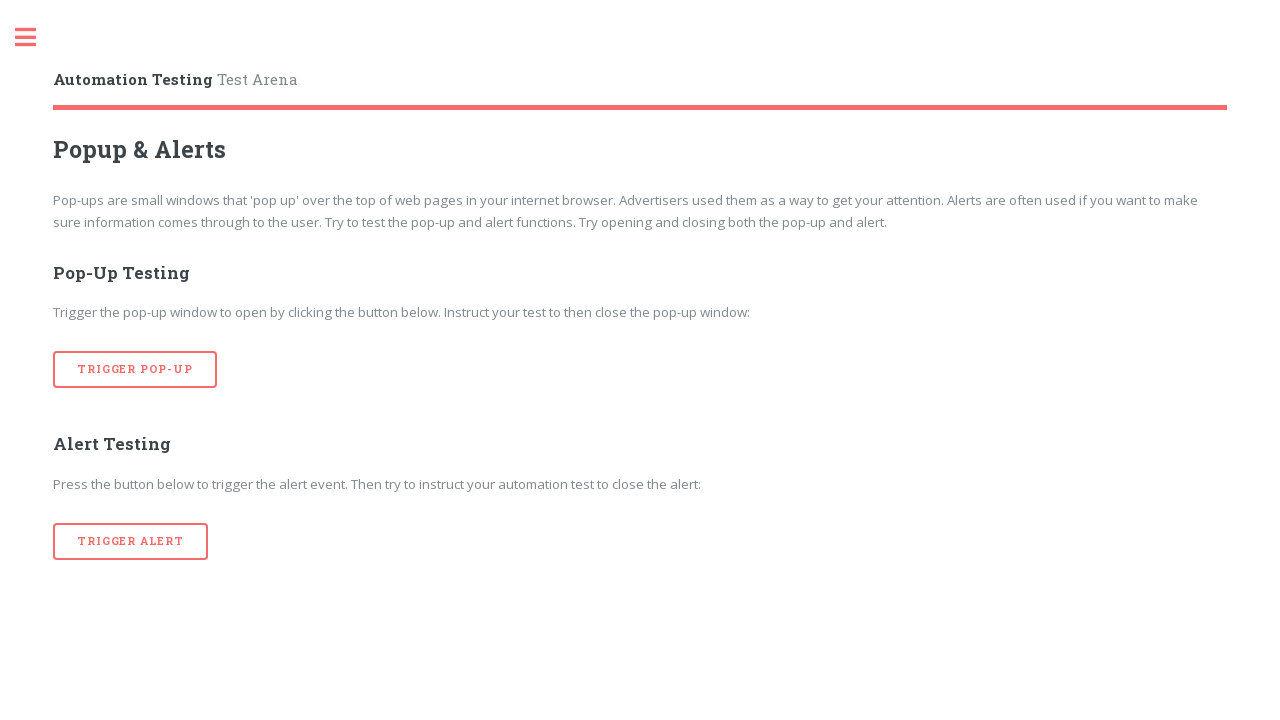

Clicked button to trigger JavaScript alert at (131, 541) on [onclick='alertTrigger\(\)']
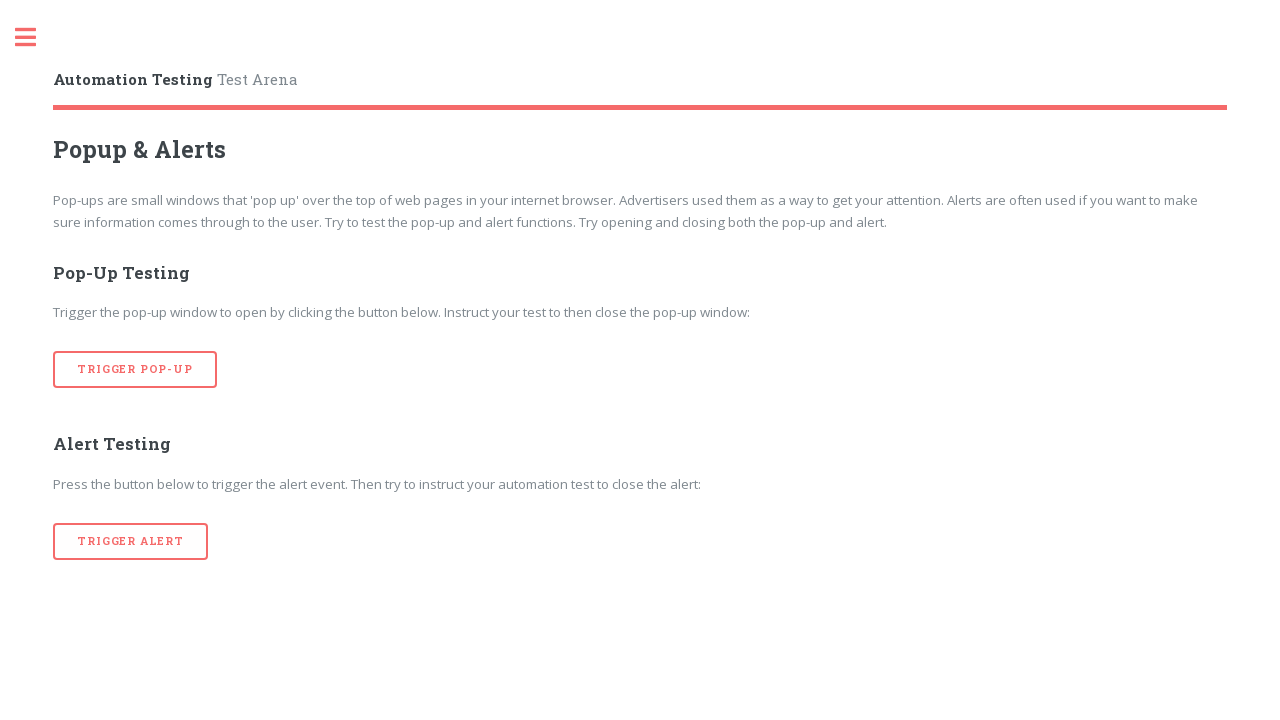

Set up dialog handler to accept alert popup
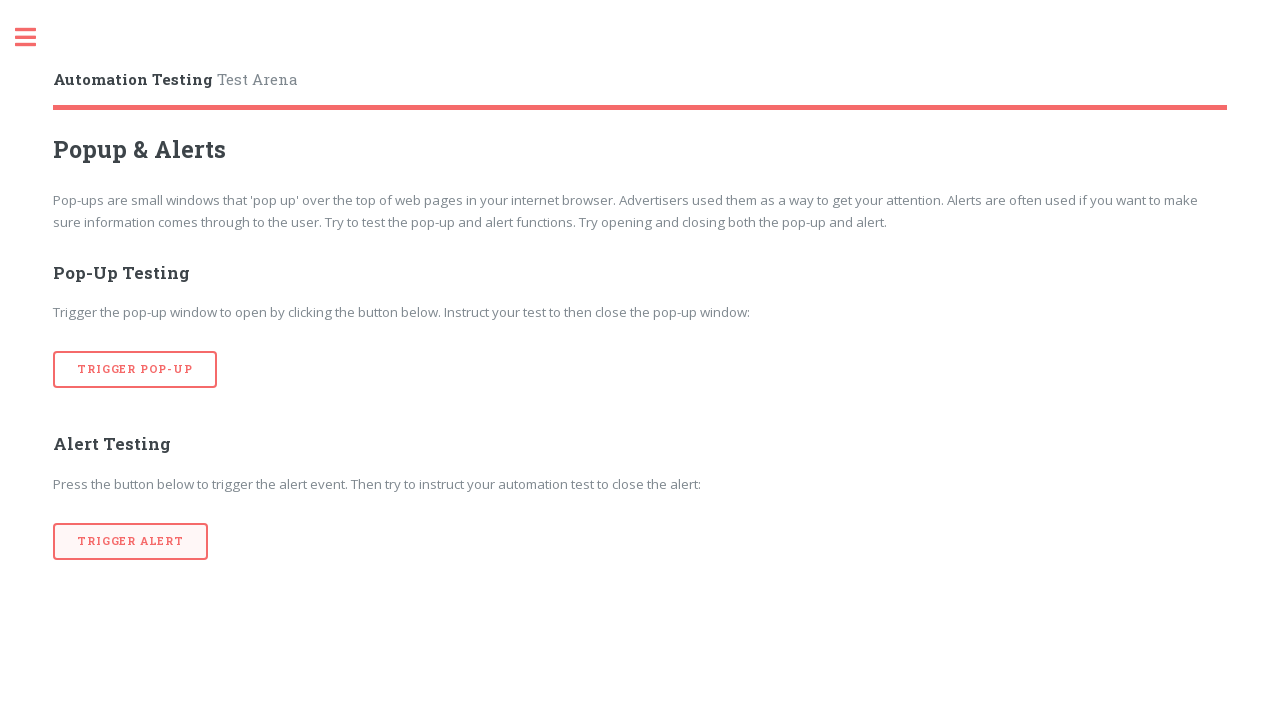

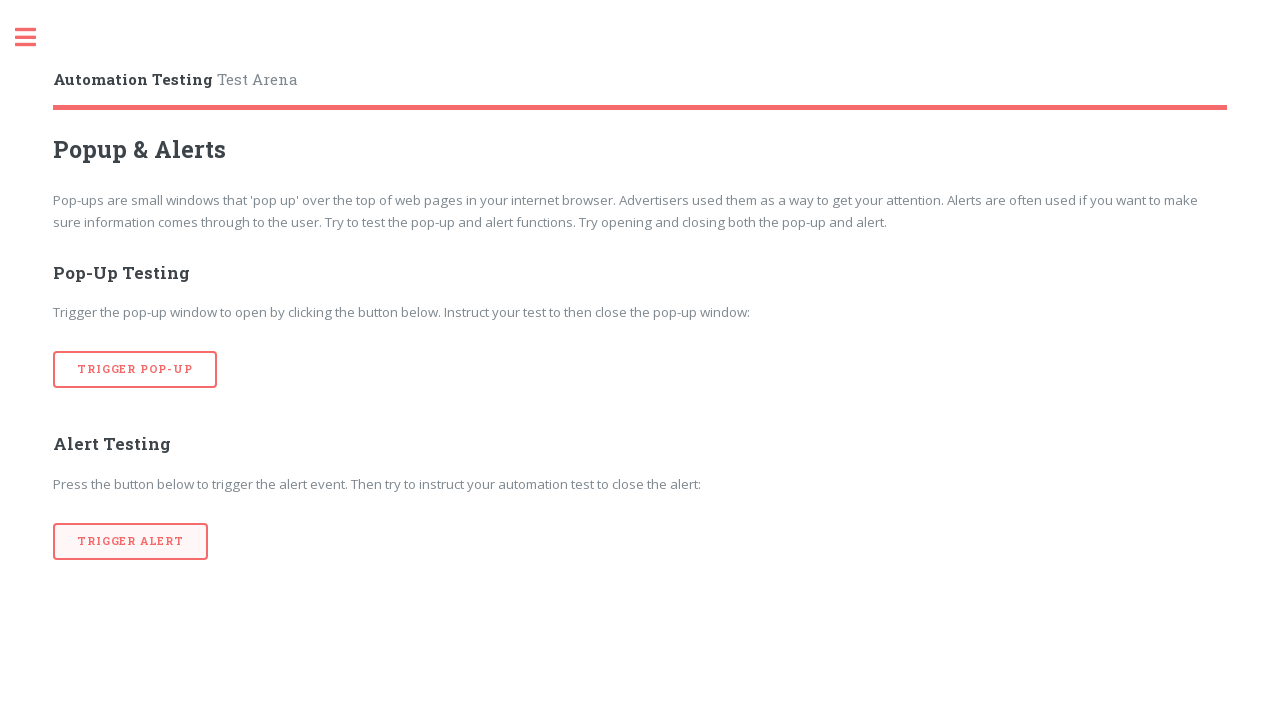